Tests a registration form by filling in first name, last name, and email fields, then submitting the form and verifying the success message

Starting URL: http://suninjuly.github.io/registration1.html

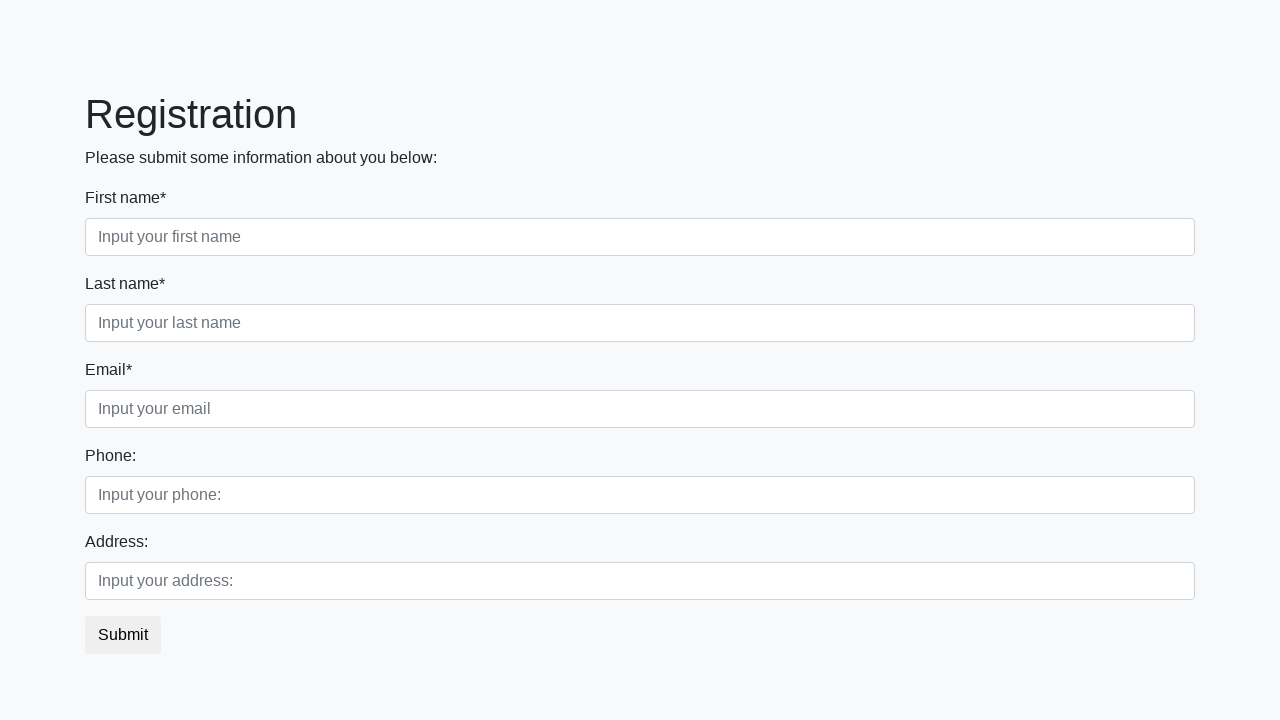

Filled first name field with 'Ivan' on .first_block input.form-control.first
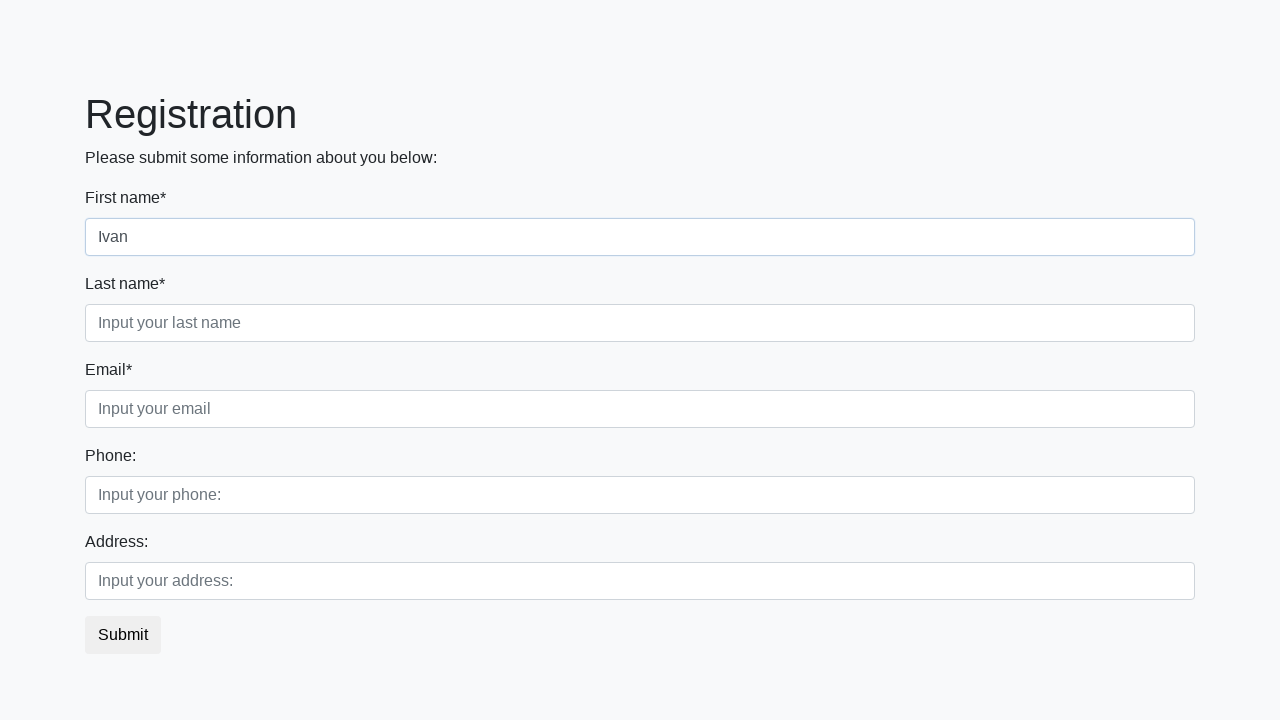

Filled last name field with 'Petrov' on .first_block input.form-control.second
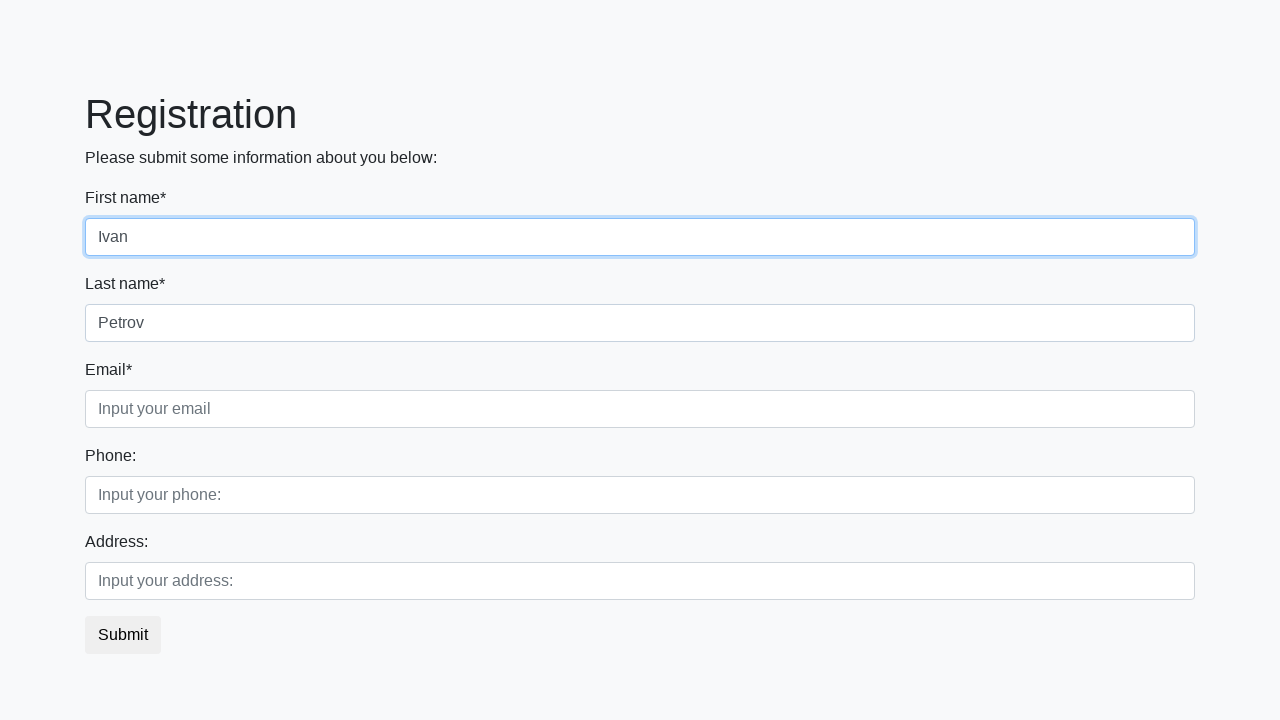

Filled email field with 'IvanPetrov@mail.ru' on .first_block input.form-control.third
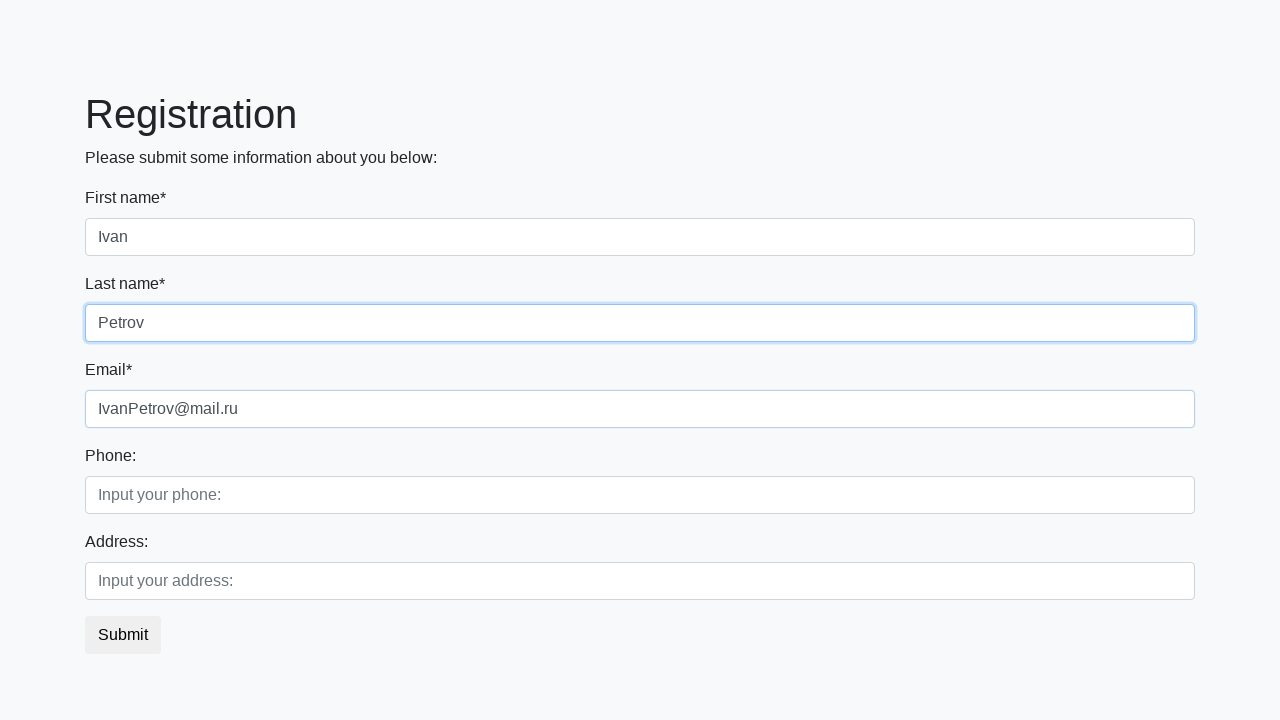

Clicked submit button to register at (123, 635) on button.btn
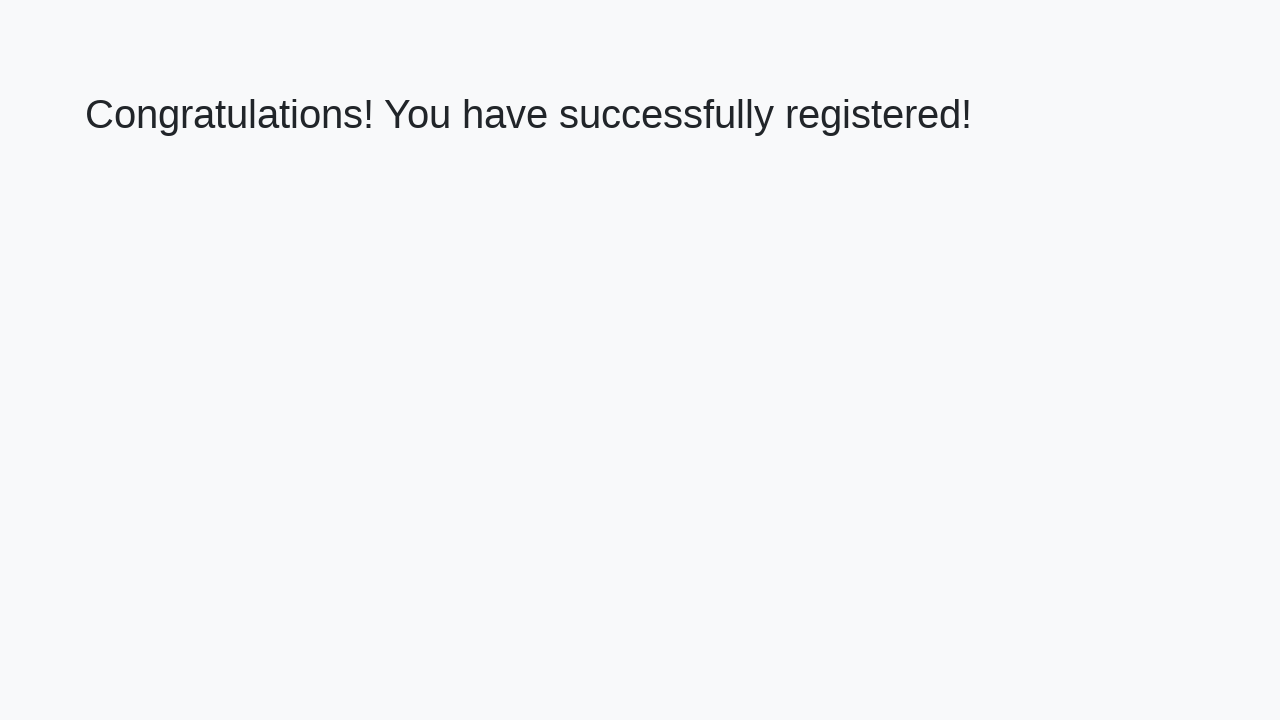

Success message heading loaded
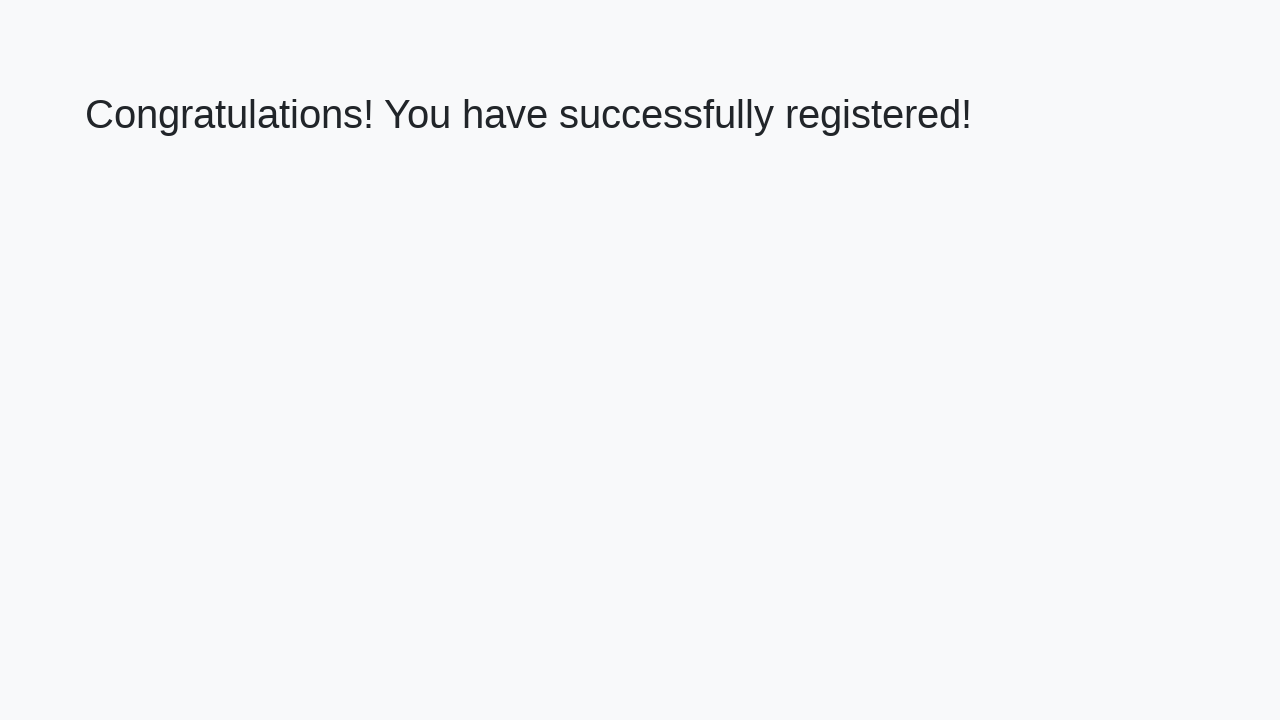

Retrieved success message text
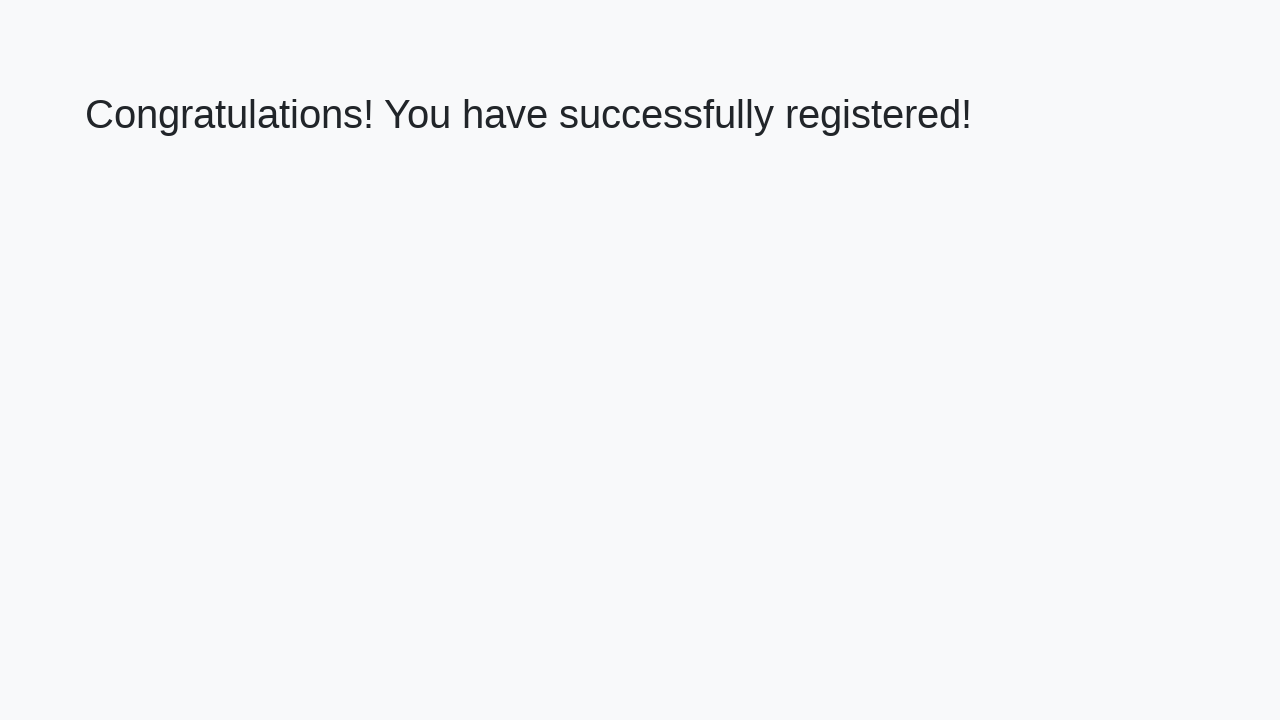

Verified success message: 'Congratulations! You have successfully registered!'
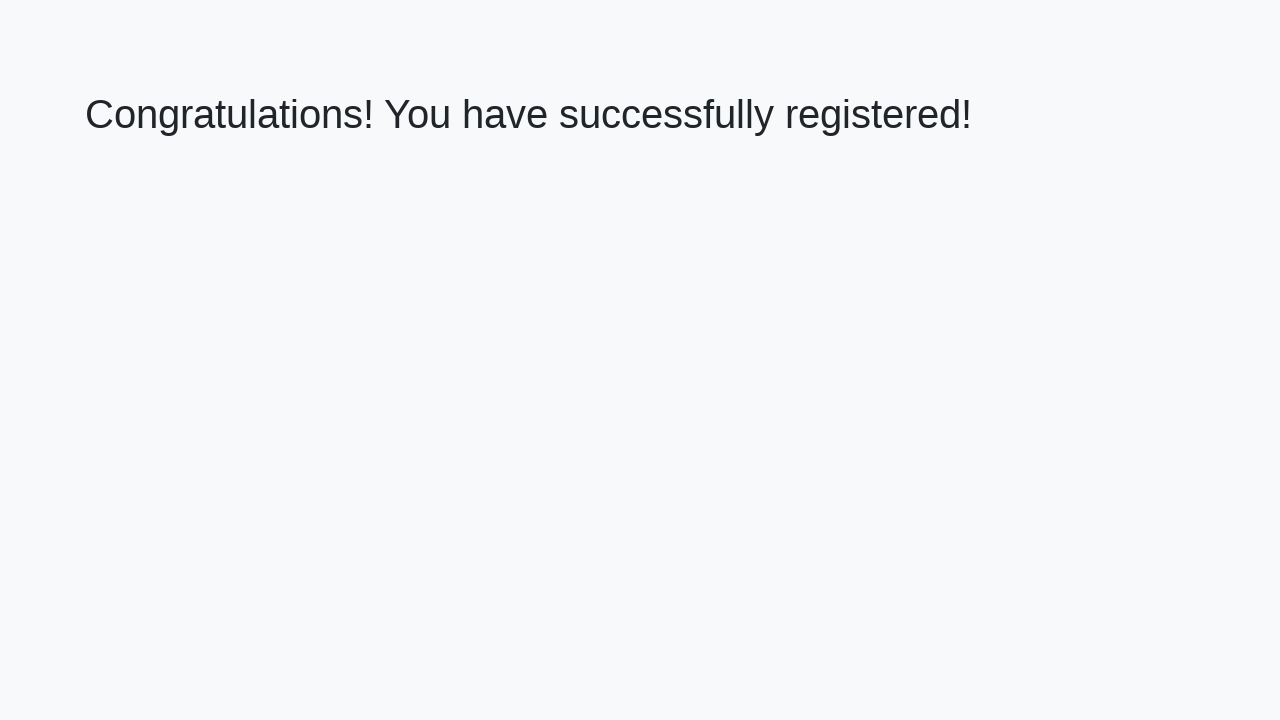

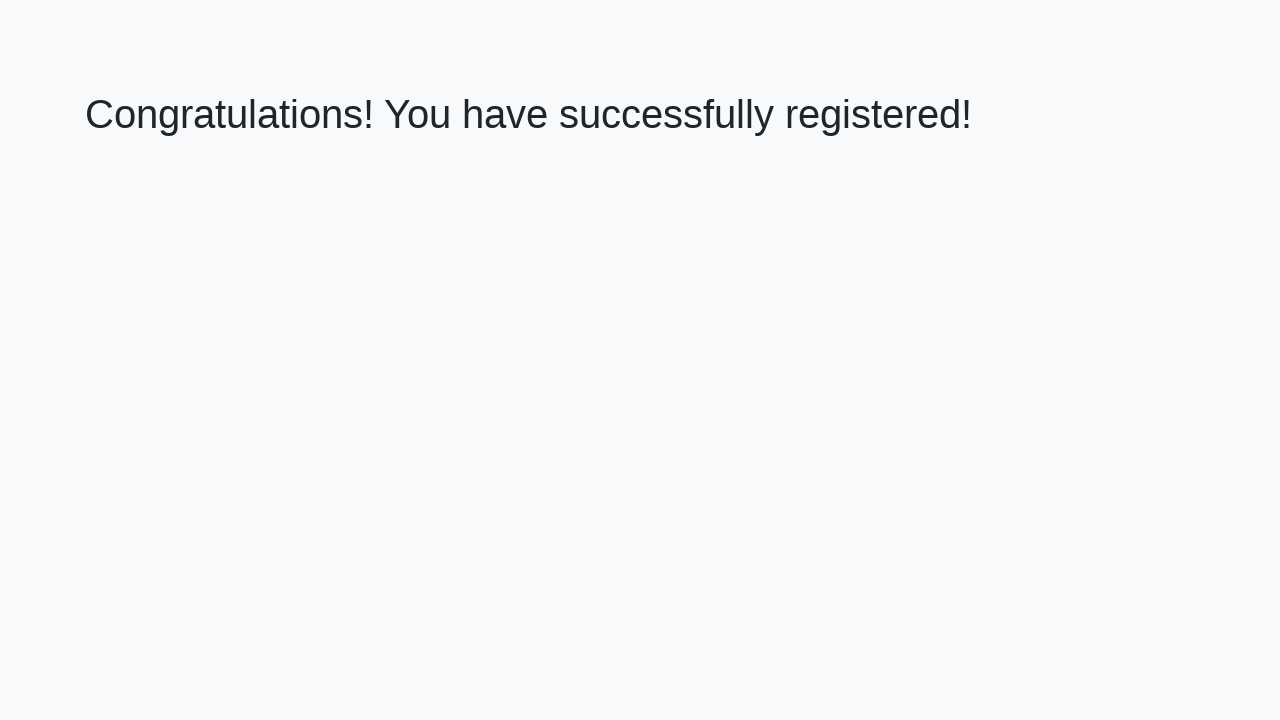